Tests the XPEL installer locator page by clicking the "Load More" button repeatedly to load all installer listings, then verifies that installer cards are displayed on the page.

Starting URL: https://www.xpel.com/installer-locator

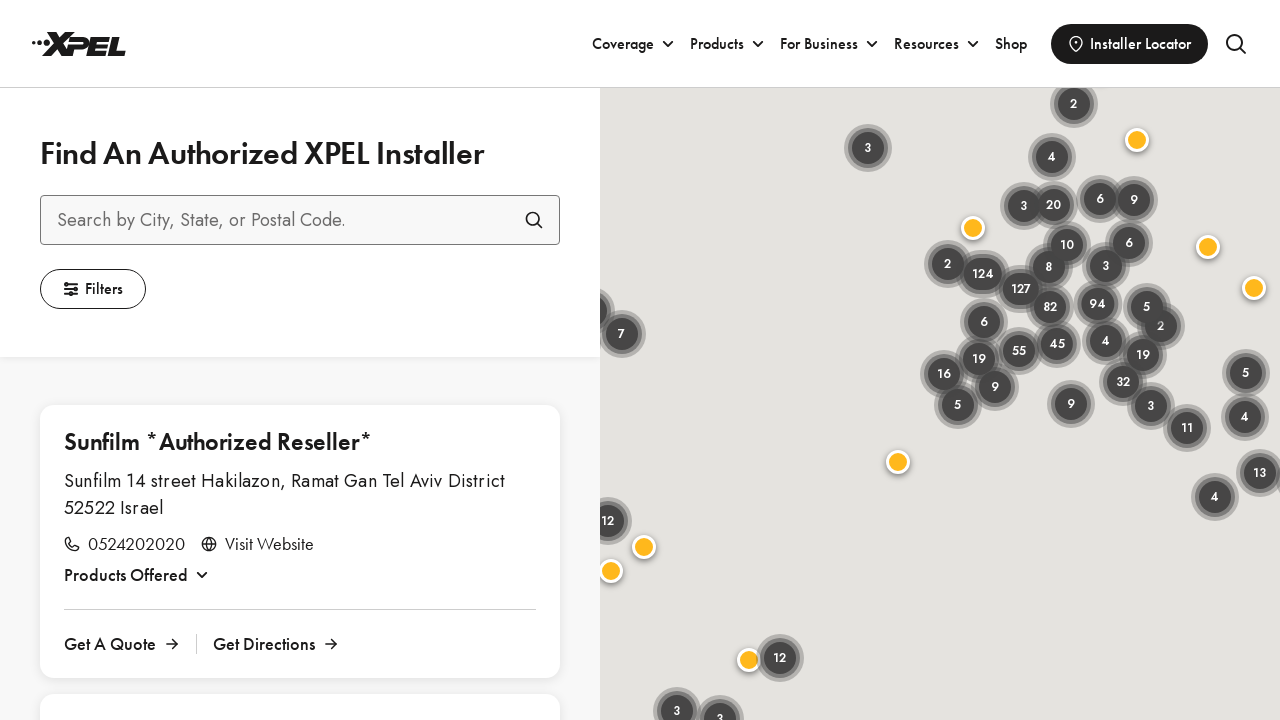

Waited for installer cards to load on XPEL installer locator page
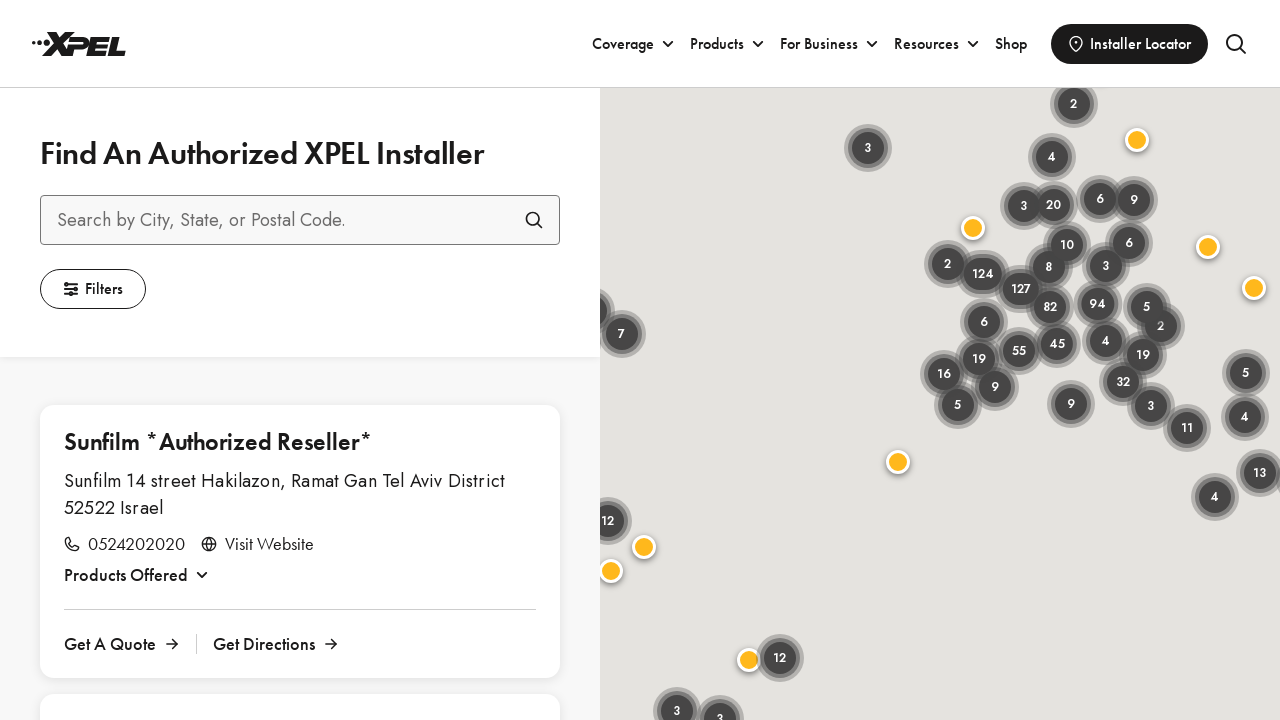

Clicked 'Load More' button (click #1) at (300, 647) on button.pagination-load-more
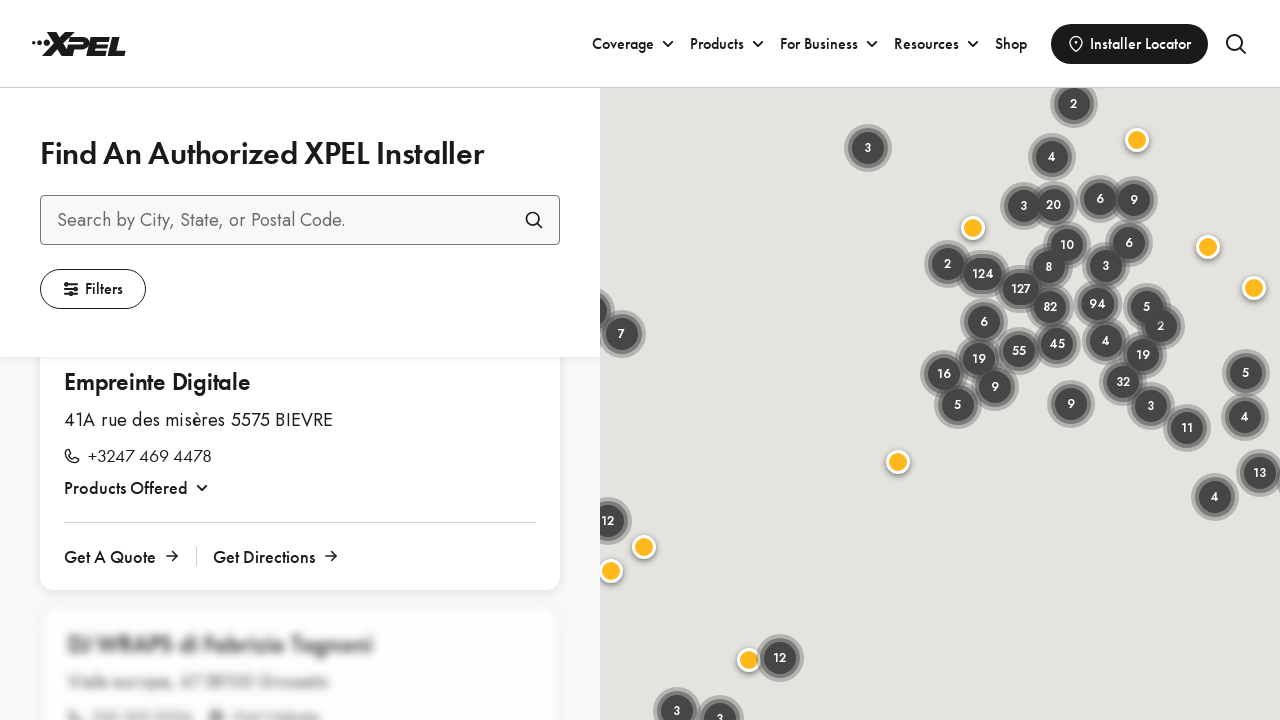

Waited for new installer listings to load
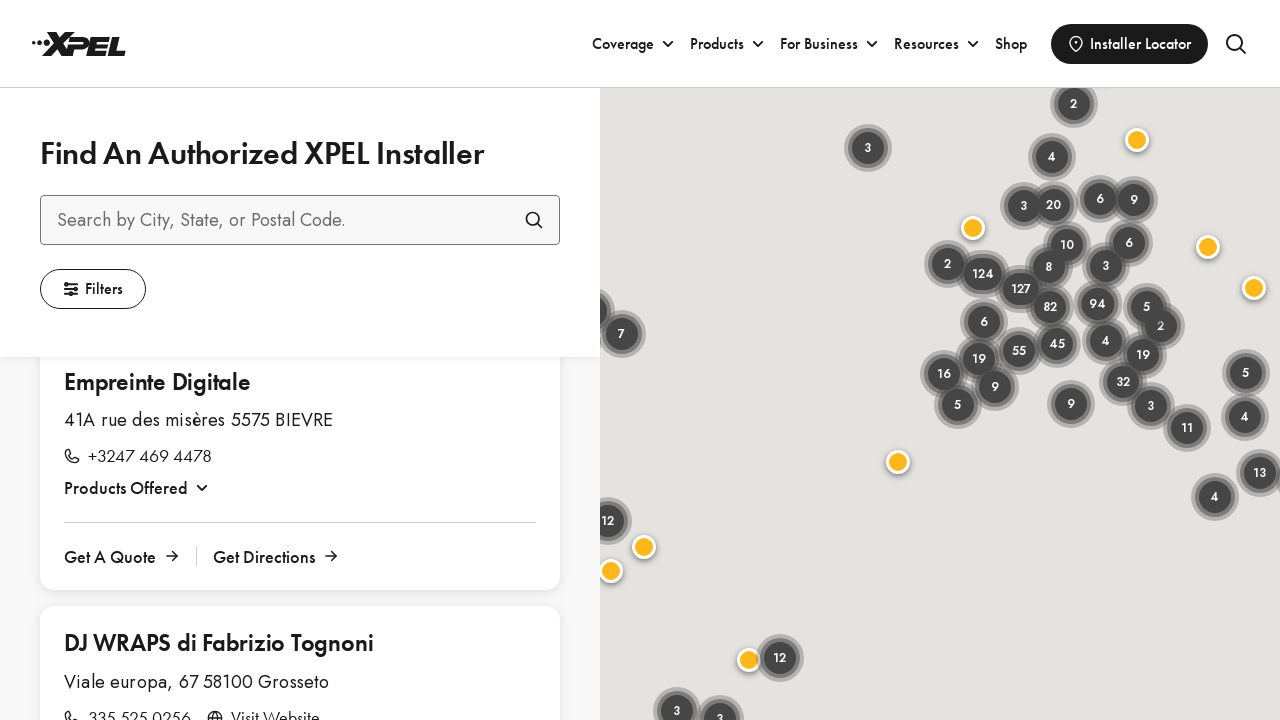

Clicked 'Load More' button (click #2) at (300, 647) on button.pagination-load-more
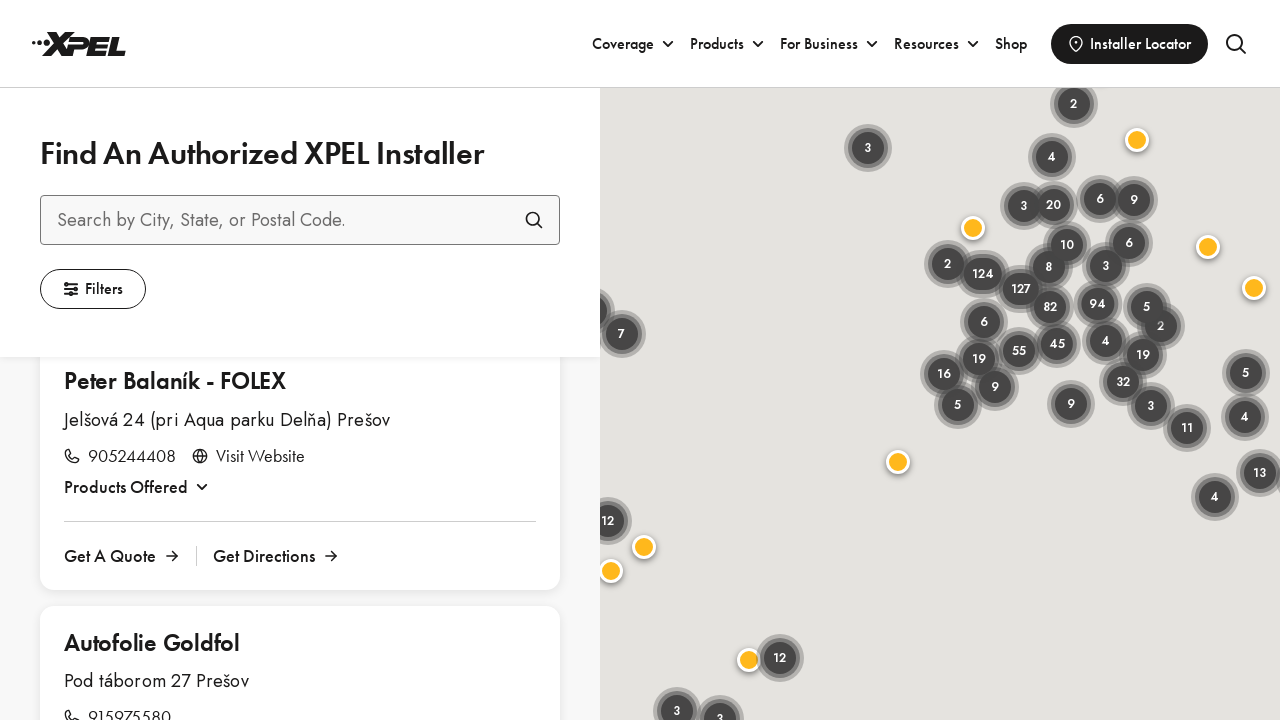

Waited for new installer listings to load
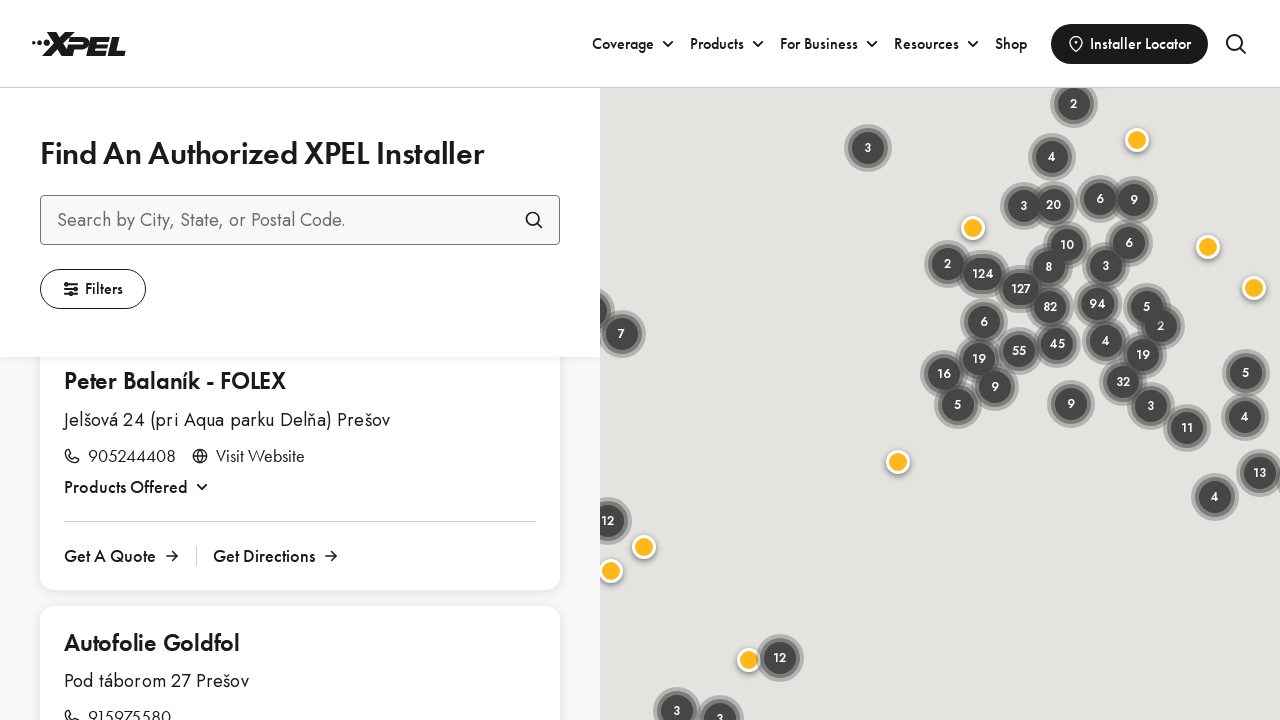

Clicked 'Load More' button (click #3) at (300, 647) on button.pagination-load-more
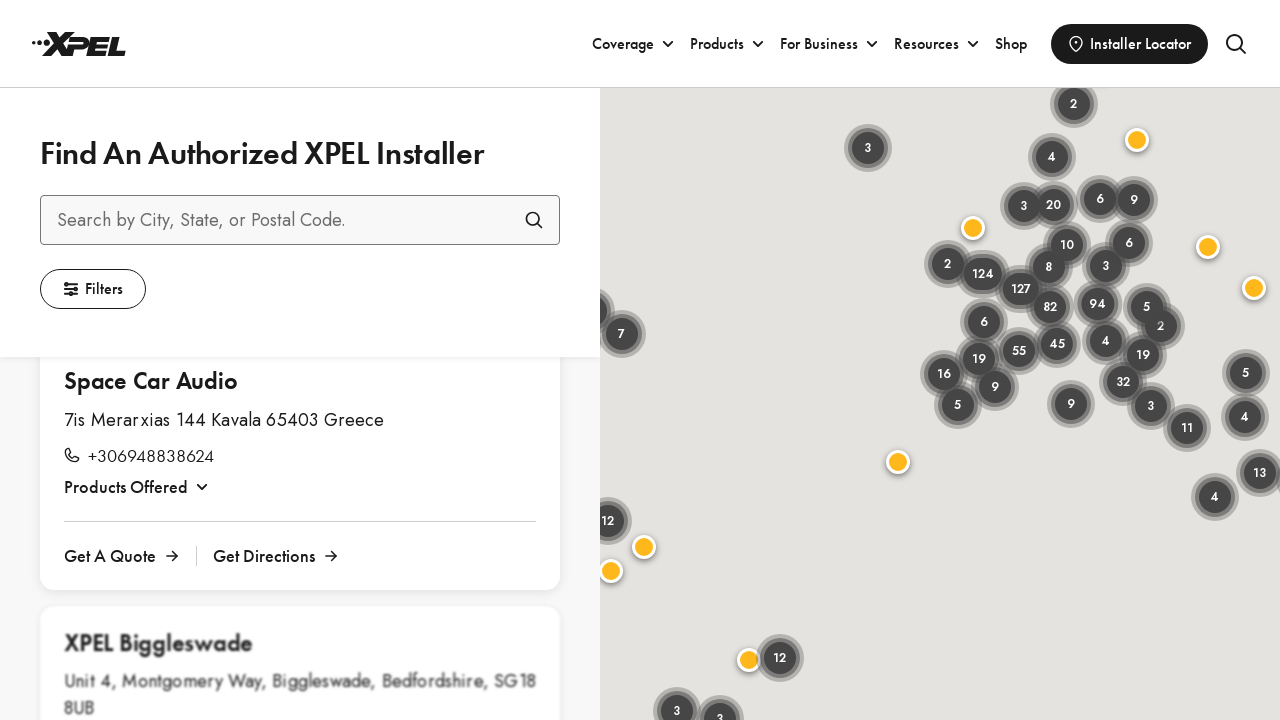

Waited for new installer listings to load
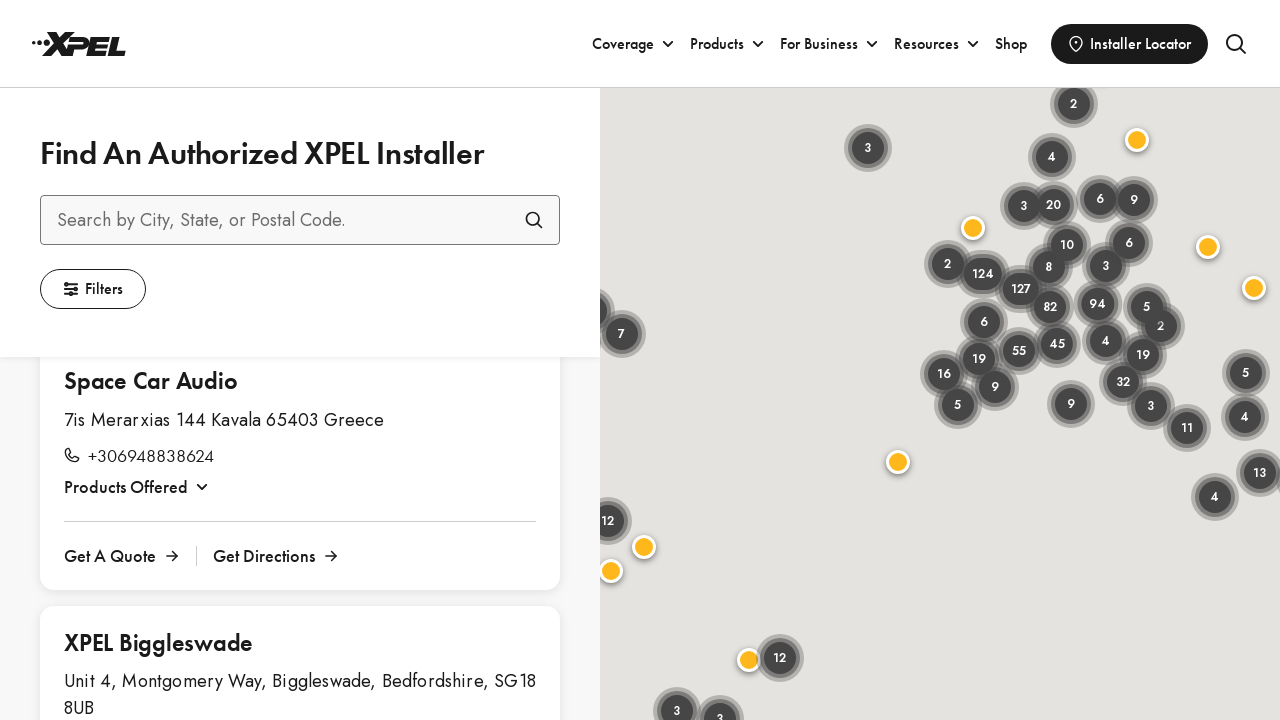

Clicked 'Load More' button (click #4) at (300, 648) on button.pagination-load-more
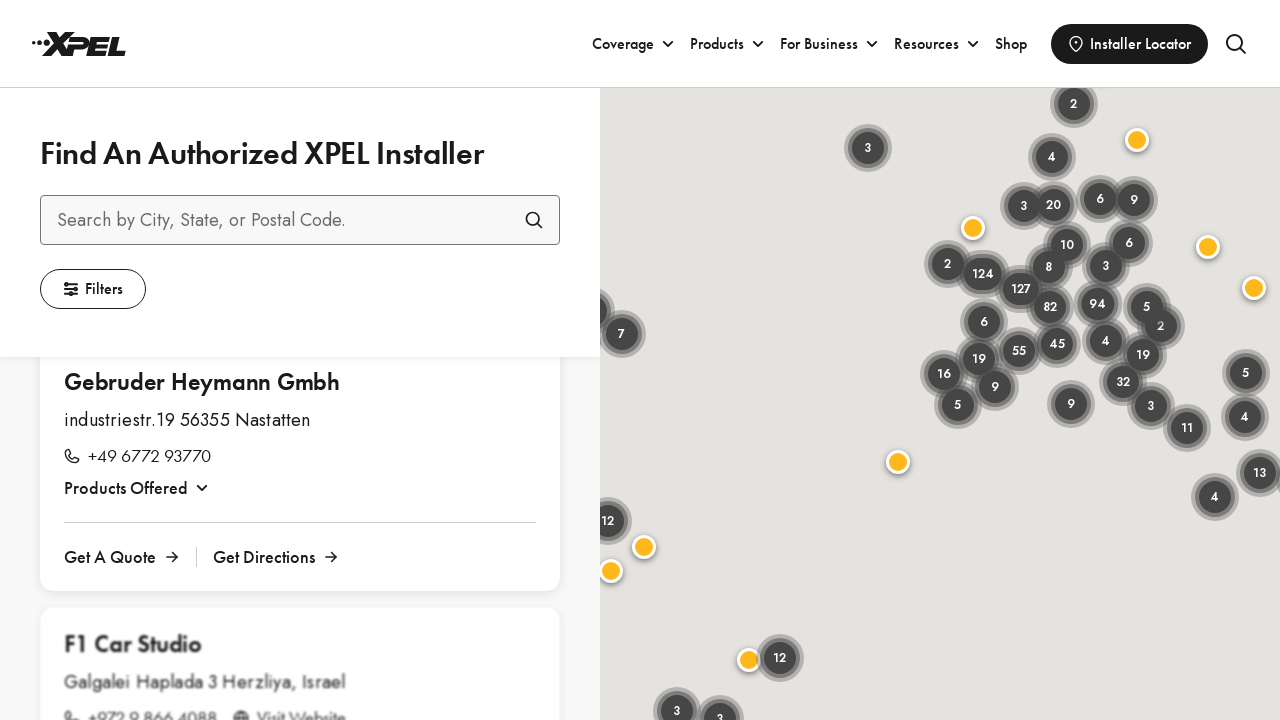

Waited for new installer listings to load
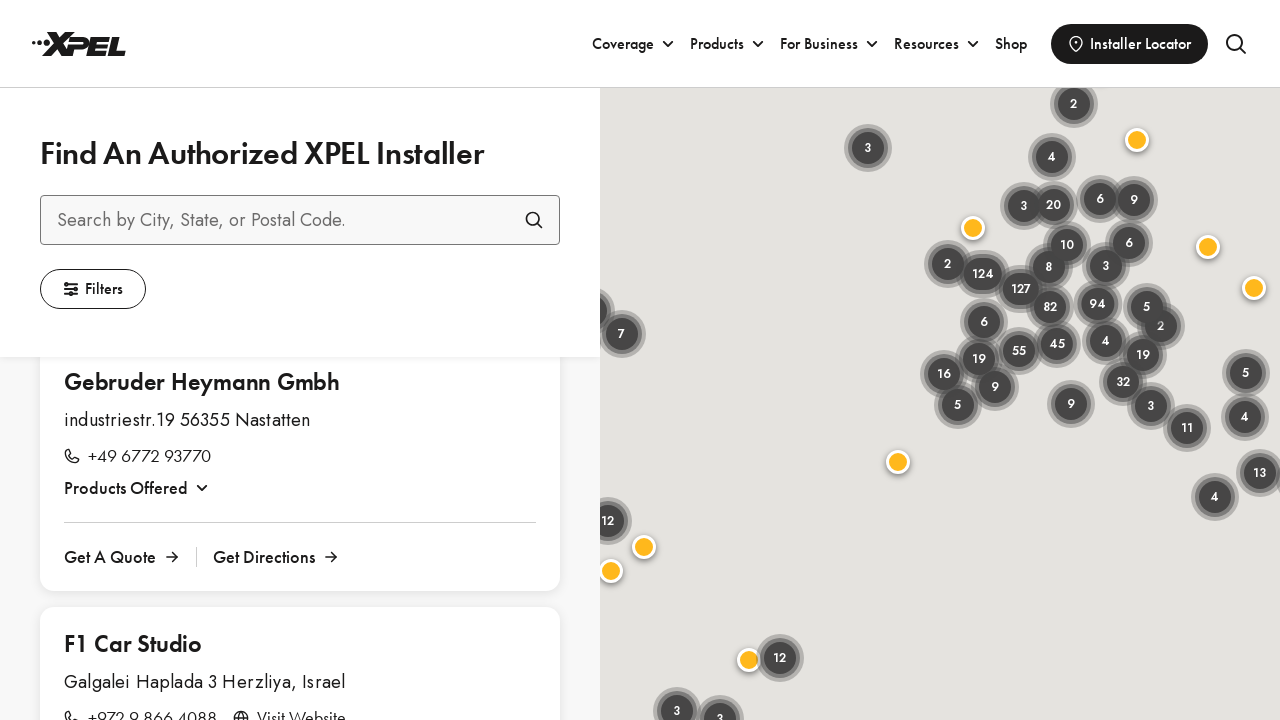

Clicked 'Load More' button (click #5) at (300, 648) on button.pagination-load-more
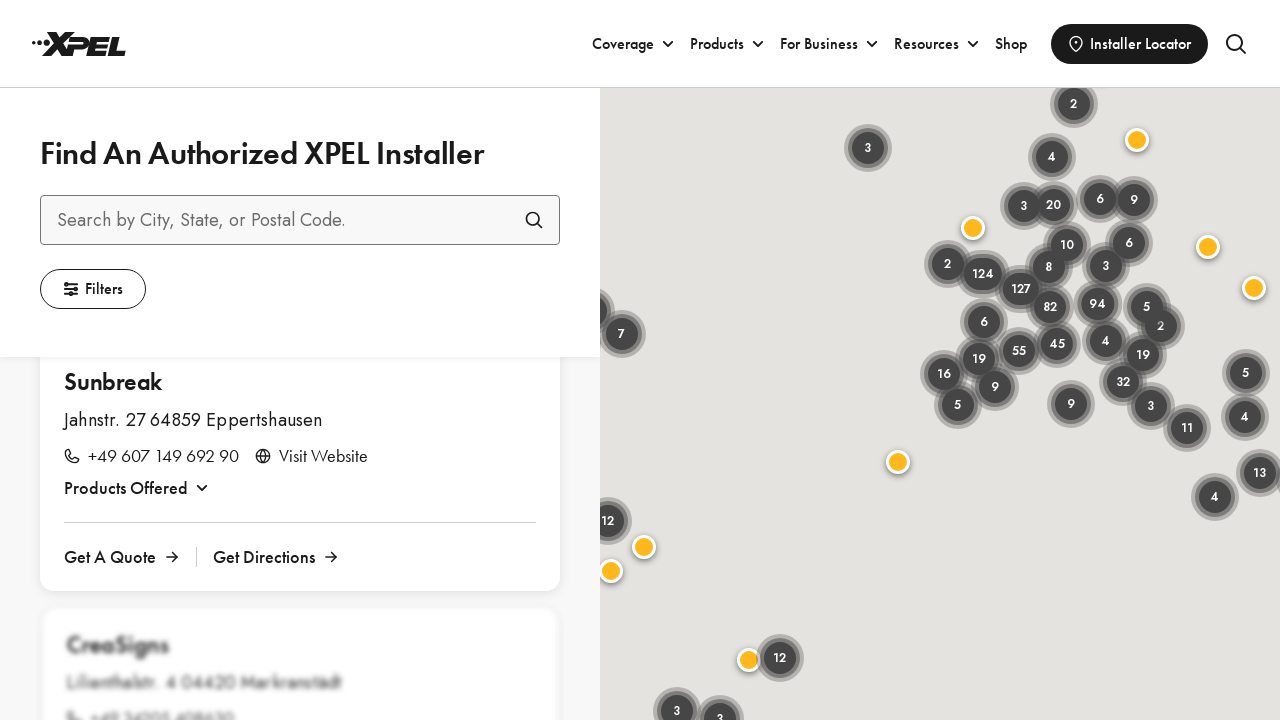

Waited for new installer listings to load
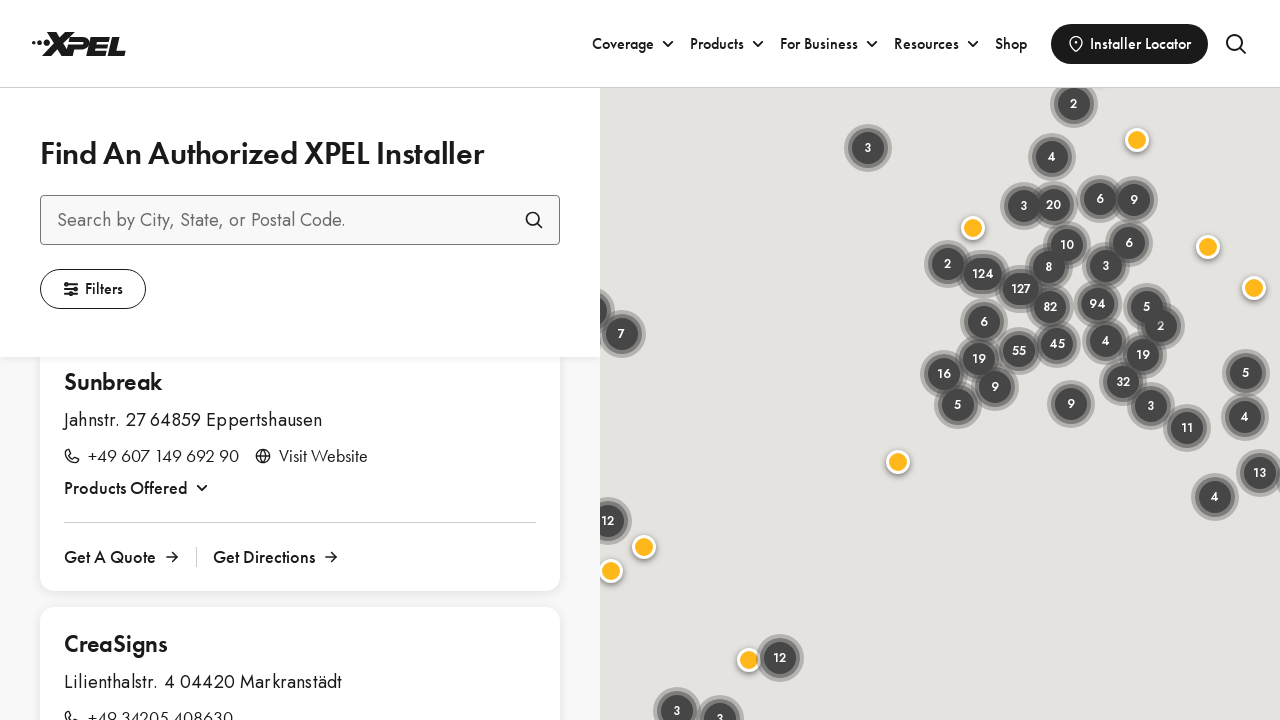

Clicked 'Load More' button (click #6) at (300, 648) on button.pagination-load-more
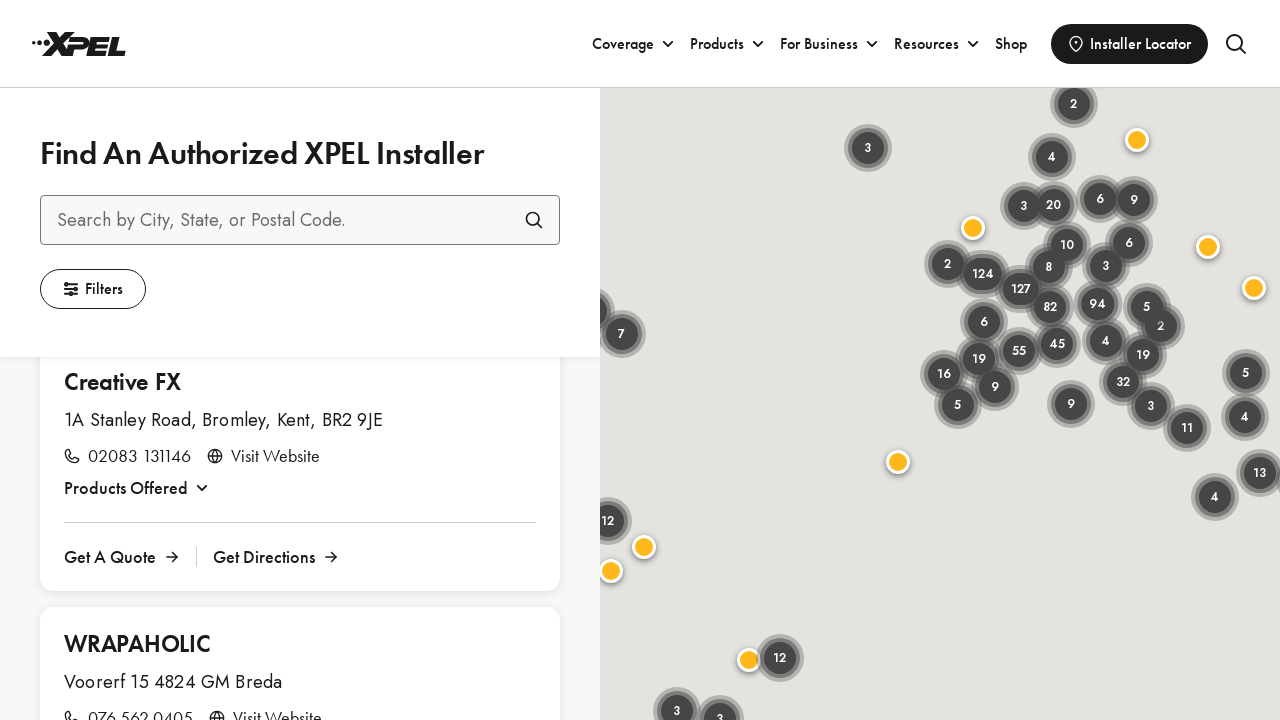

Waited for new installer listings to load
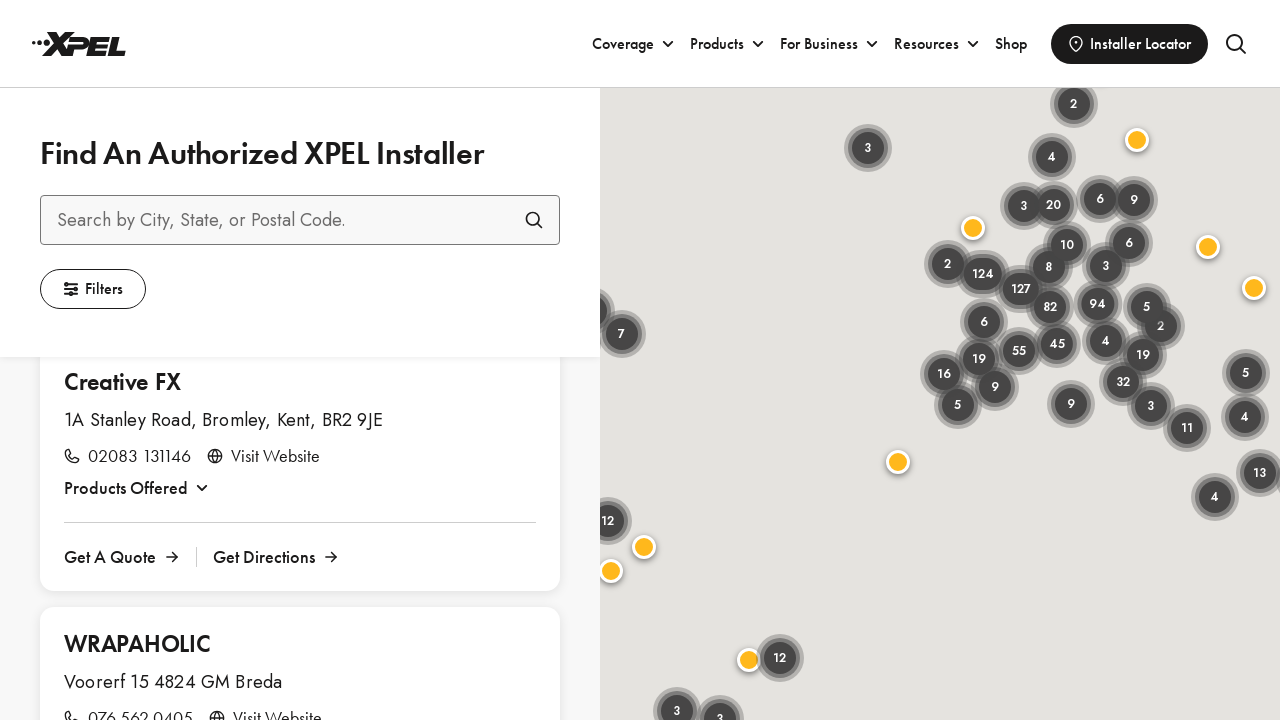

Clicked 'Load More' button (click #7) at (300, 647) on button.pagination-load-more
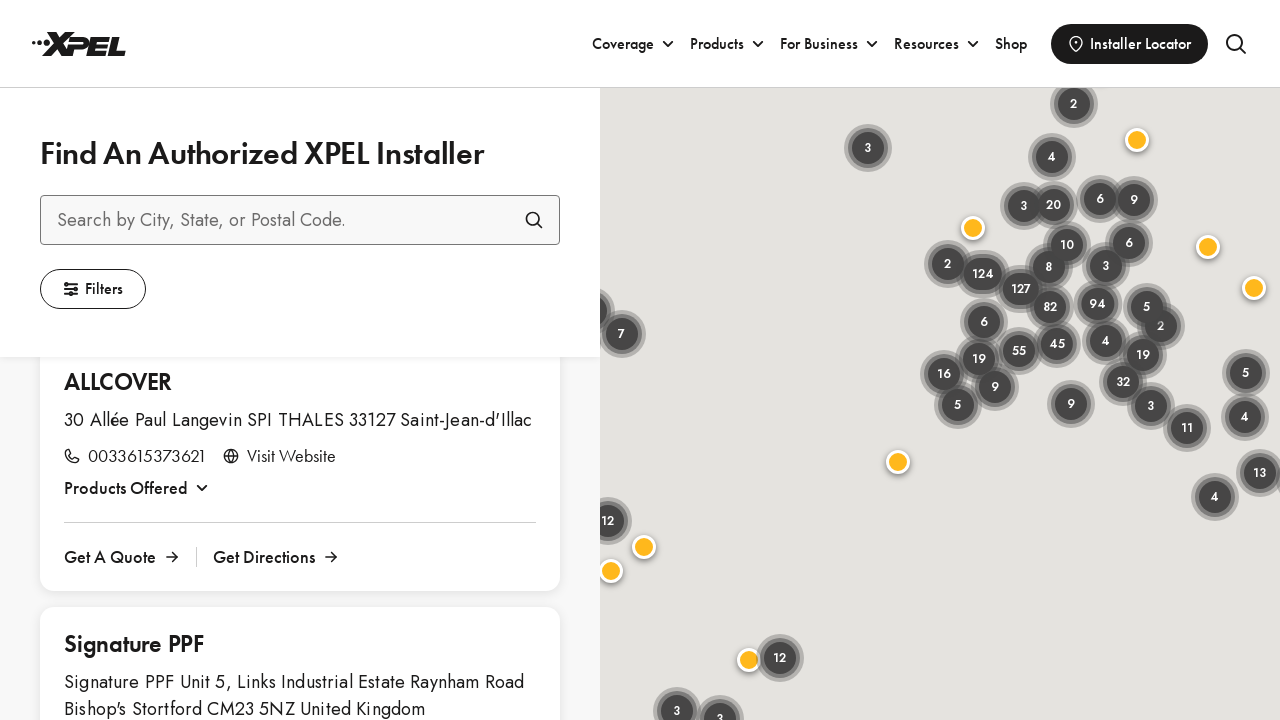

Waited for new installer listings to load
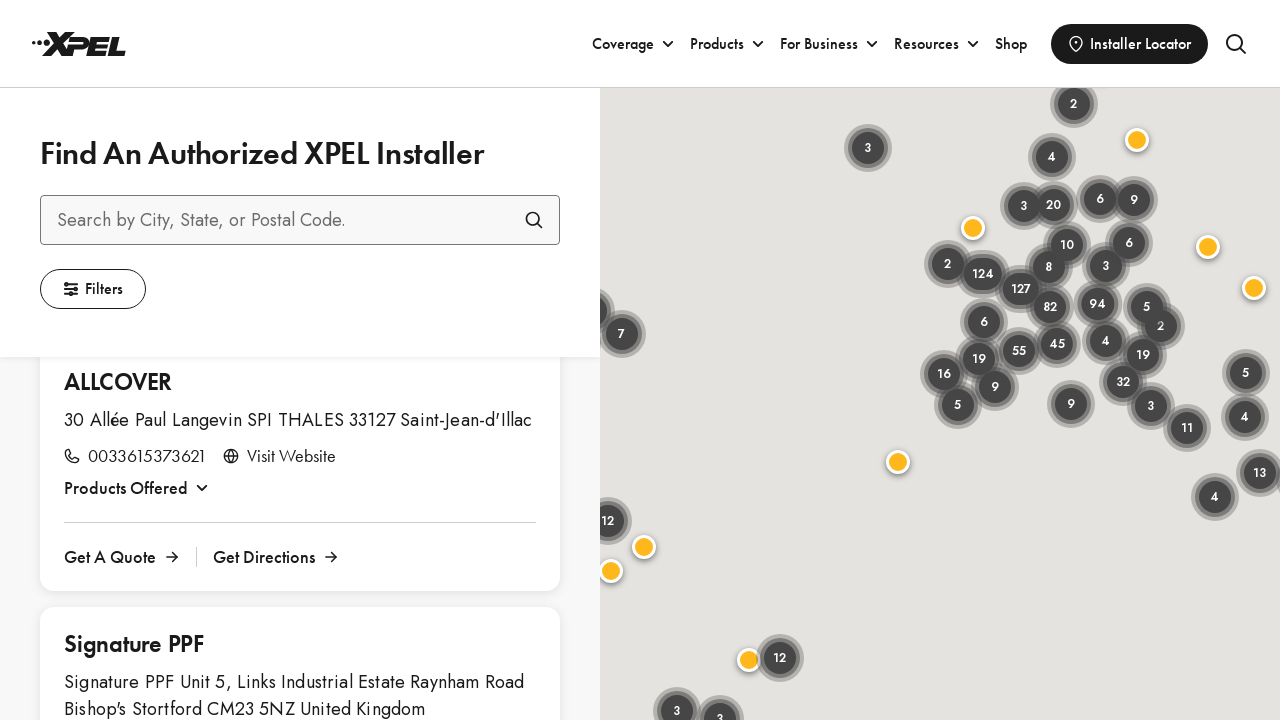

Clicked 'Load More' button (click #8) at (300, 647) on button.pagination-load-more
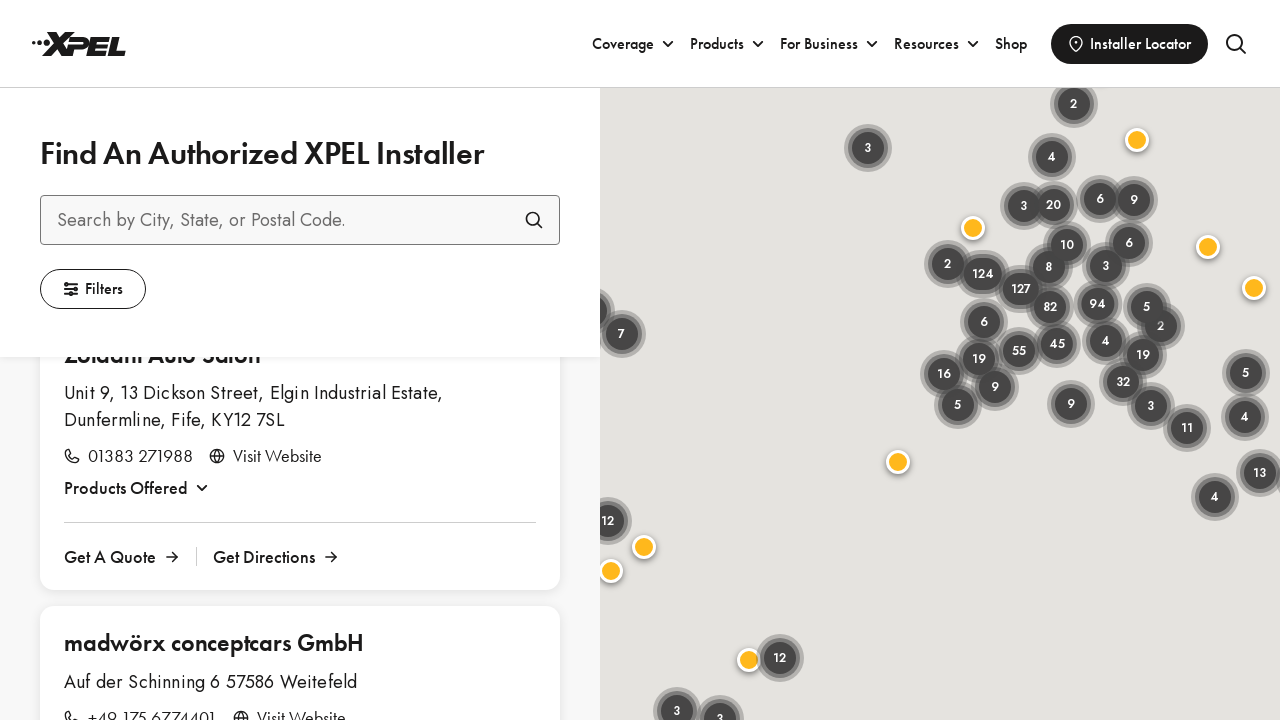

Waited for new installer listings to load
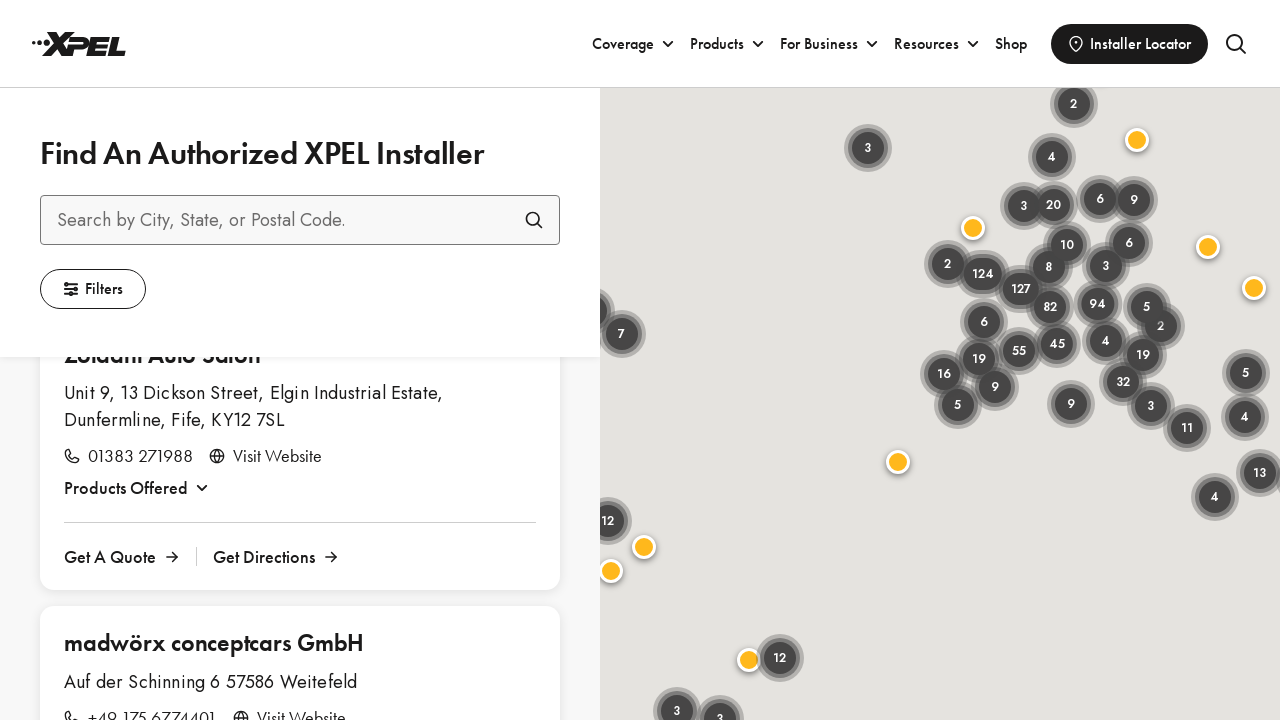

Clicked 'Load More' button (click #9) at (300, 648) on button.pagination-load-more
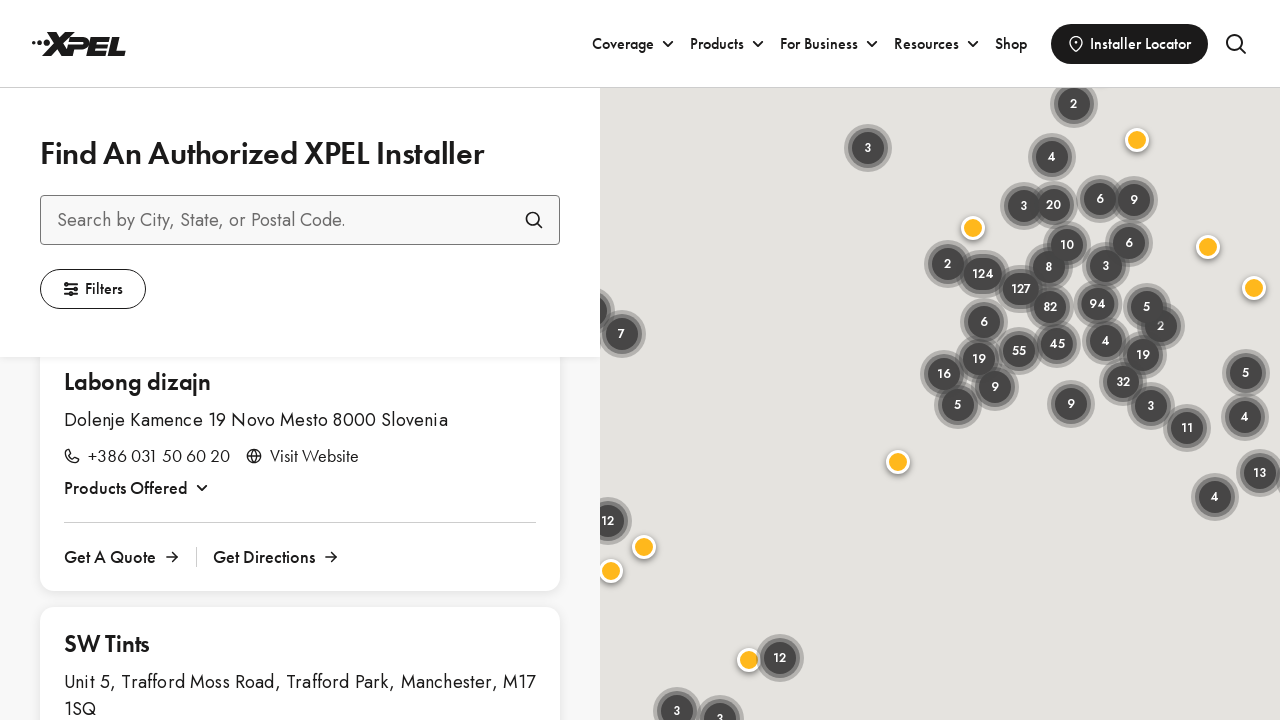

Waited for new installer listings to load
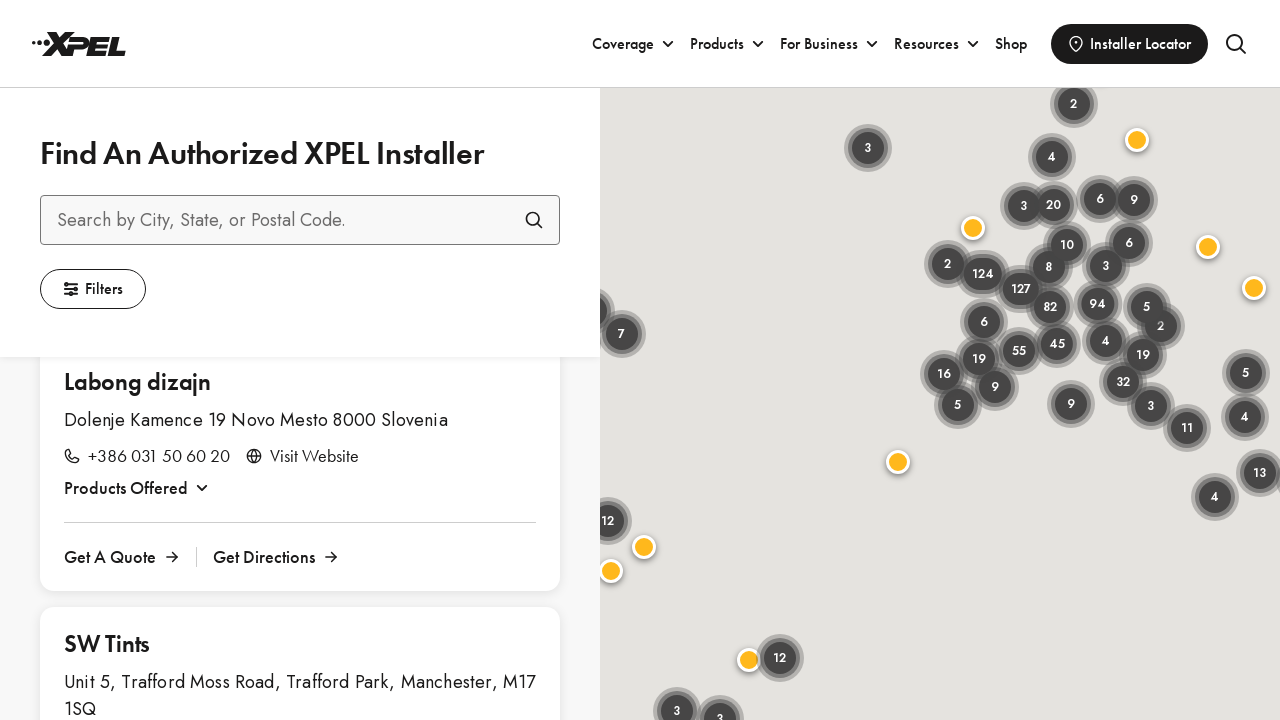

Clicked 'Load More' button (click #10) at (300, 647) on button.pagination-load-more
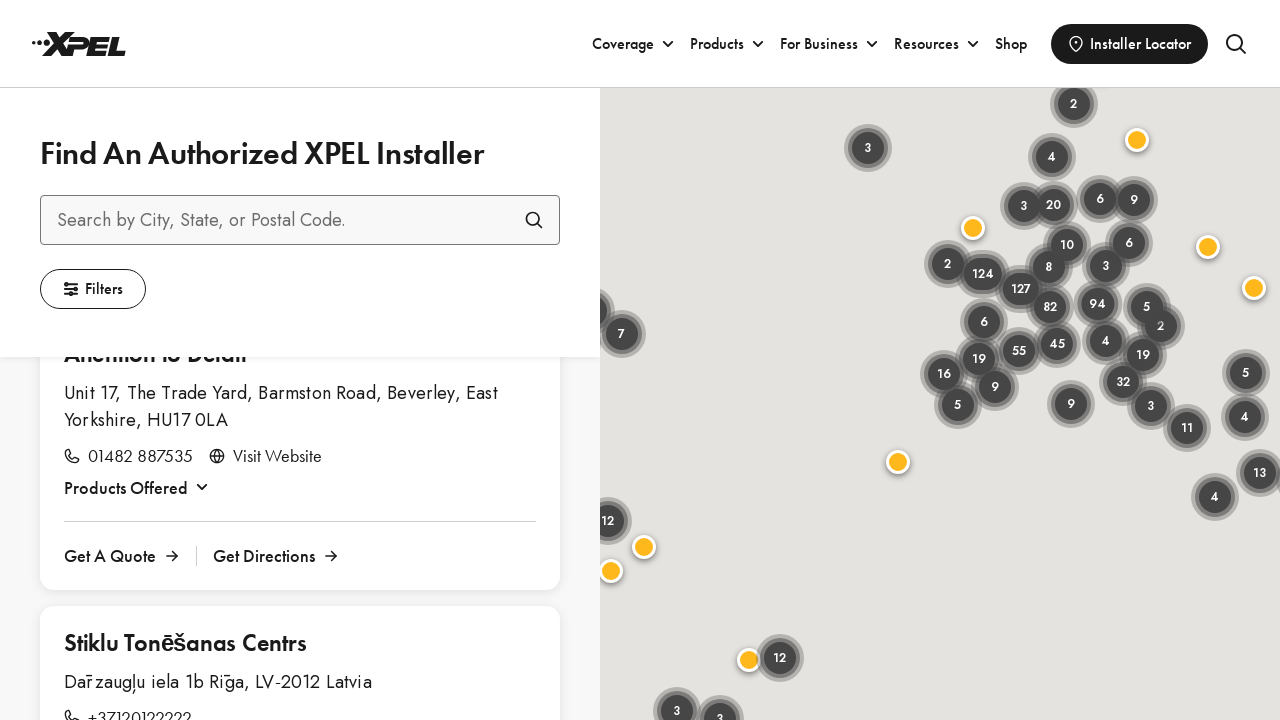

Waited for new installer listings to load
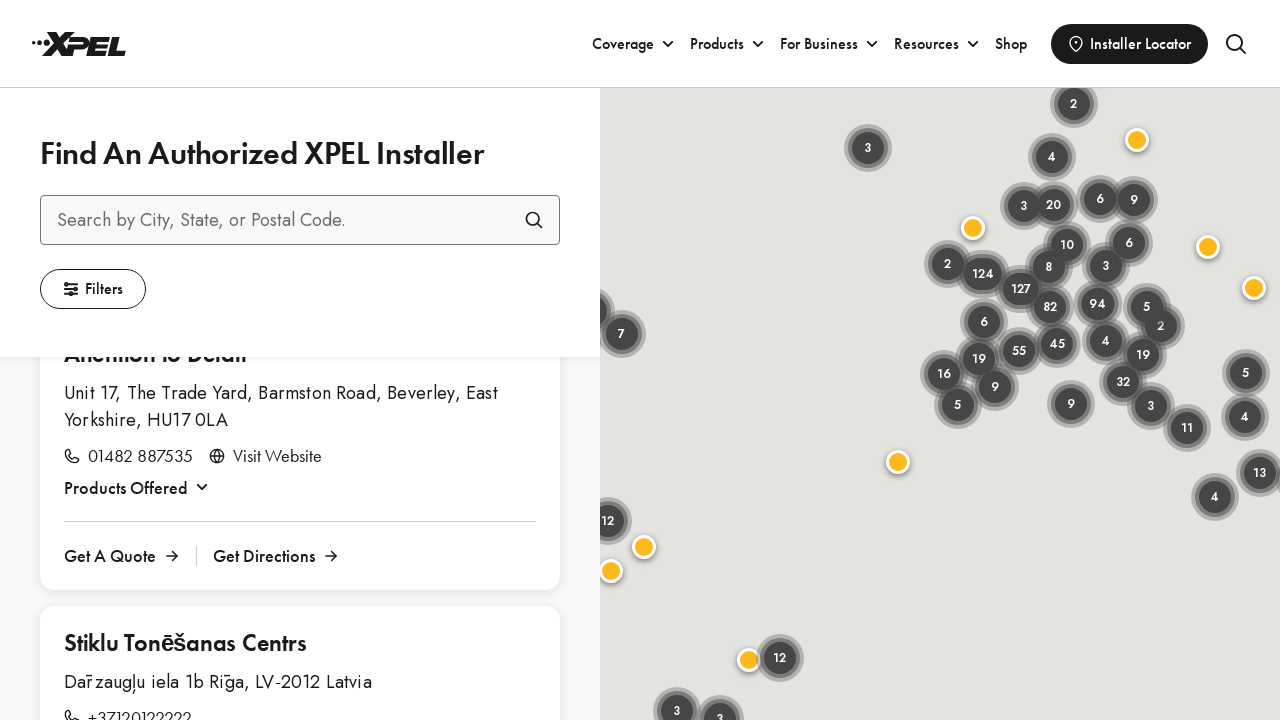

Verified installer cards are displayed on the page
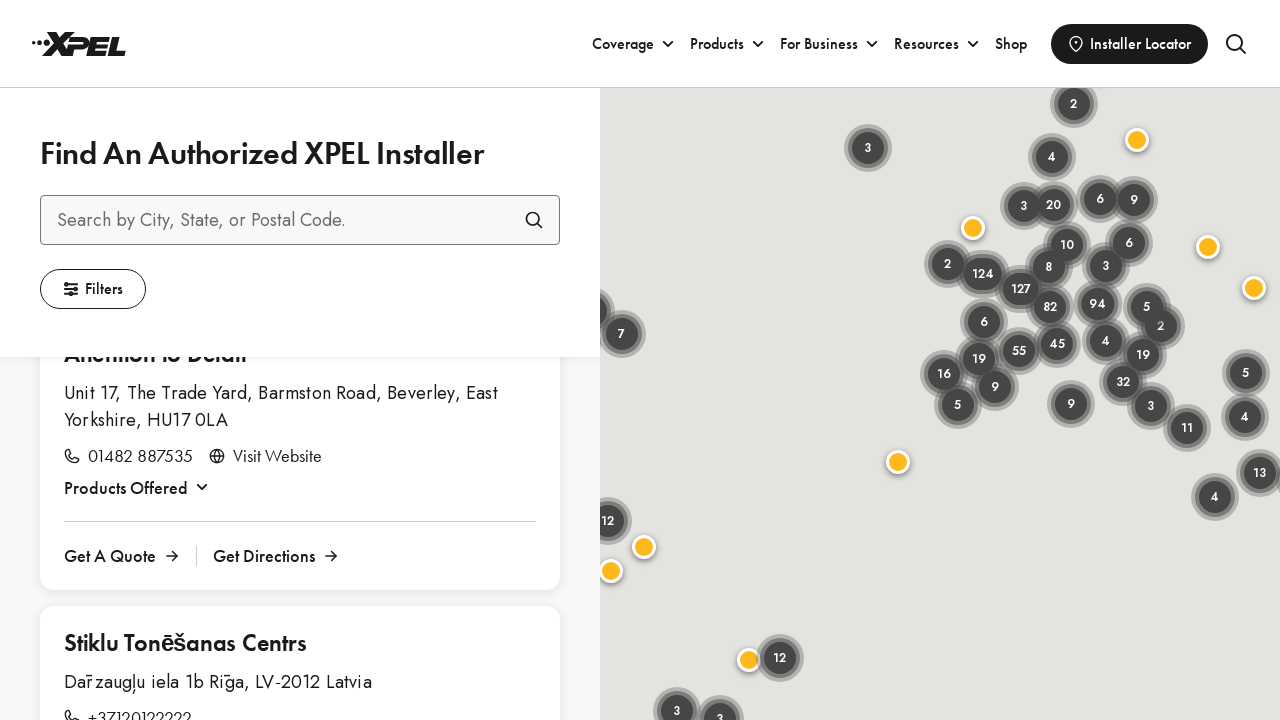

Selected first installer card from the page
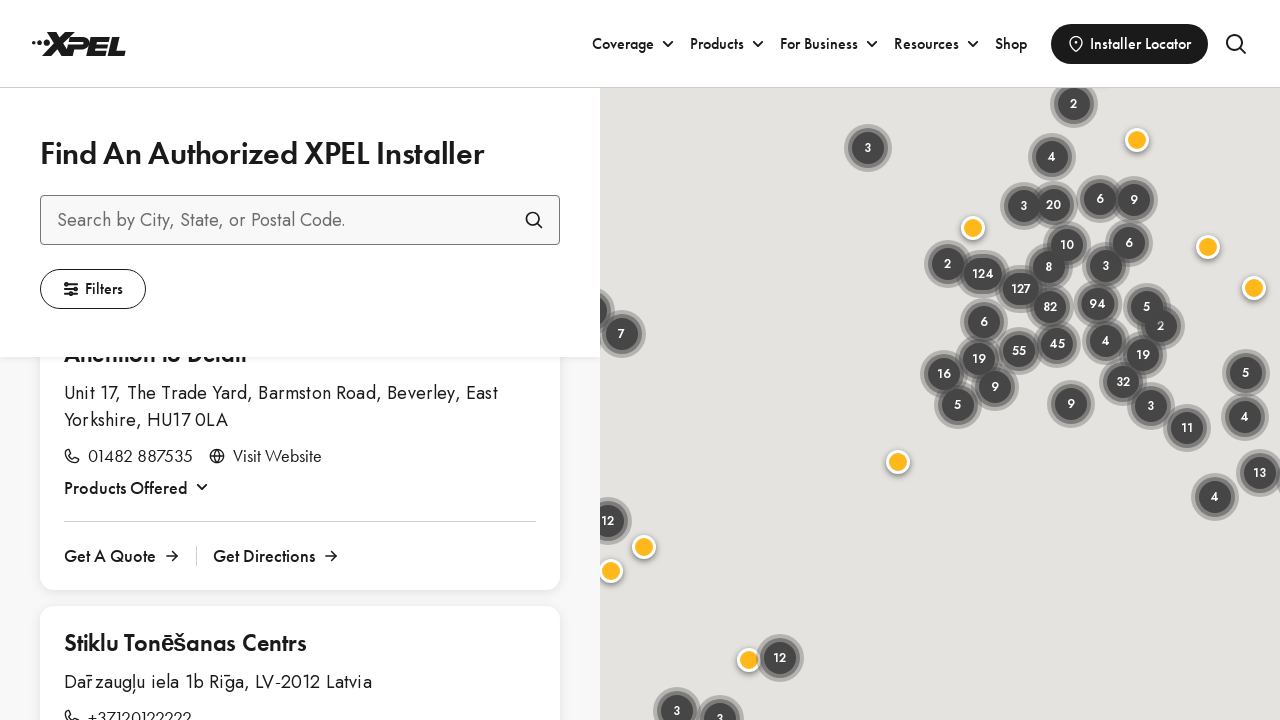

Verified first installer card contains location name element
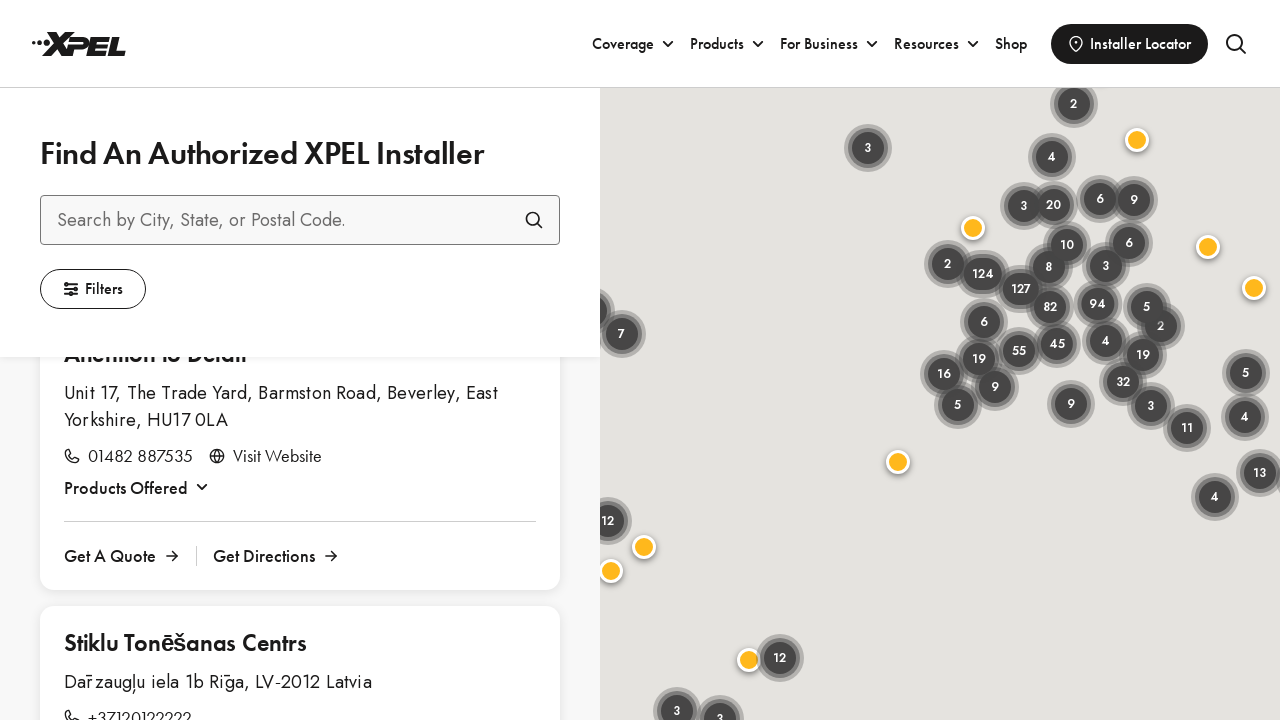

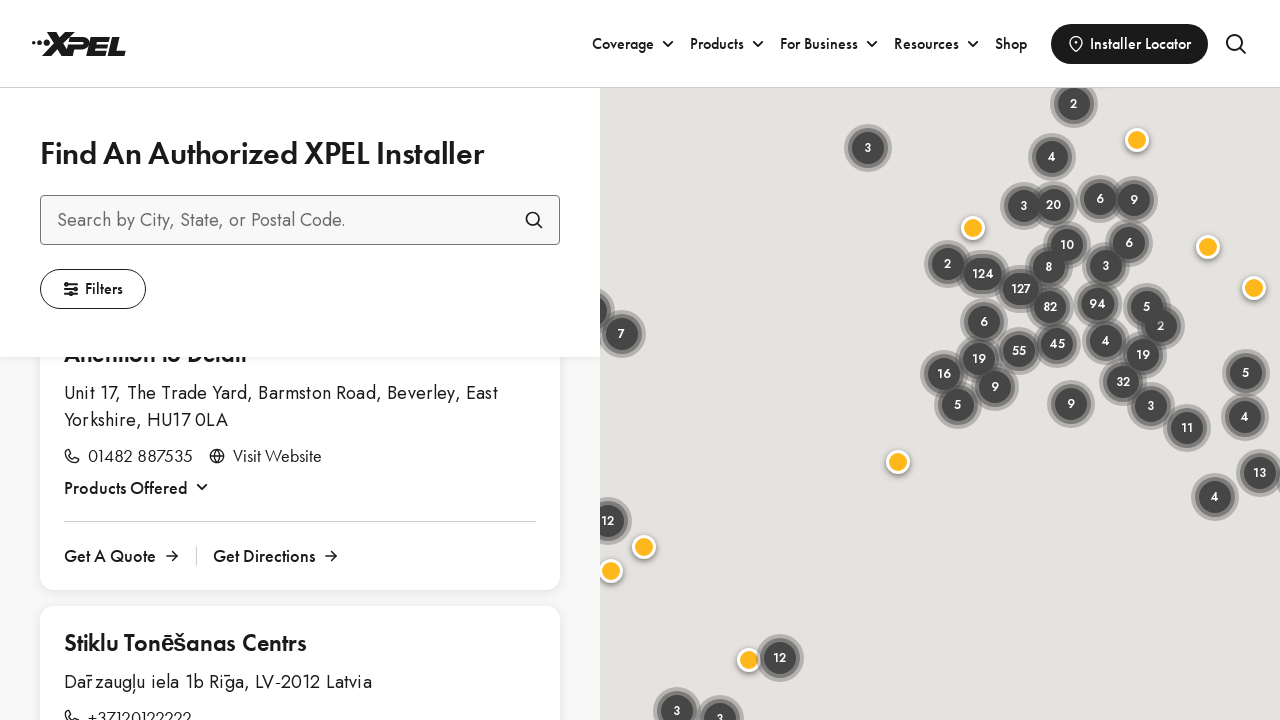